Navigates to the Jobs page and verifies the page title

Starting URL: https://alchemy.hguy.co/jobs

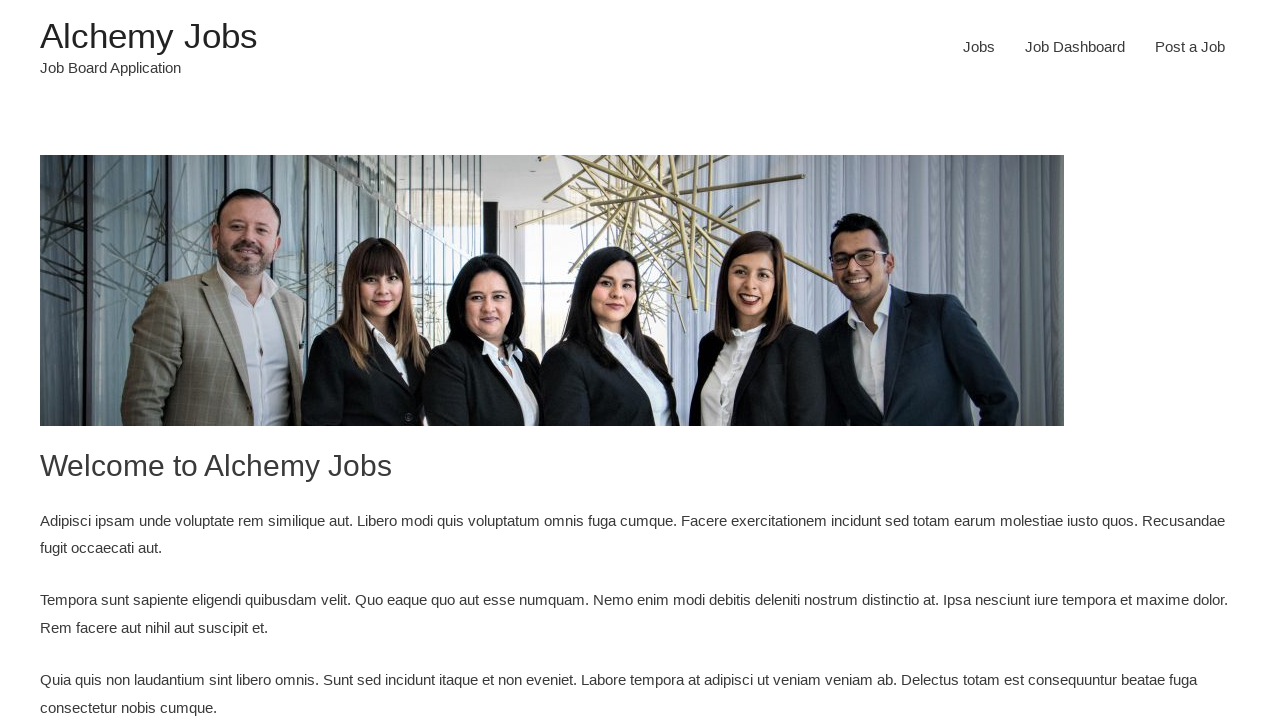

Clicked on Jobs menu link at (979, 47) on xpath=//ul[@id='primary-menu']//a[text()='Jobs']
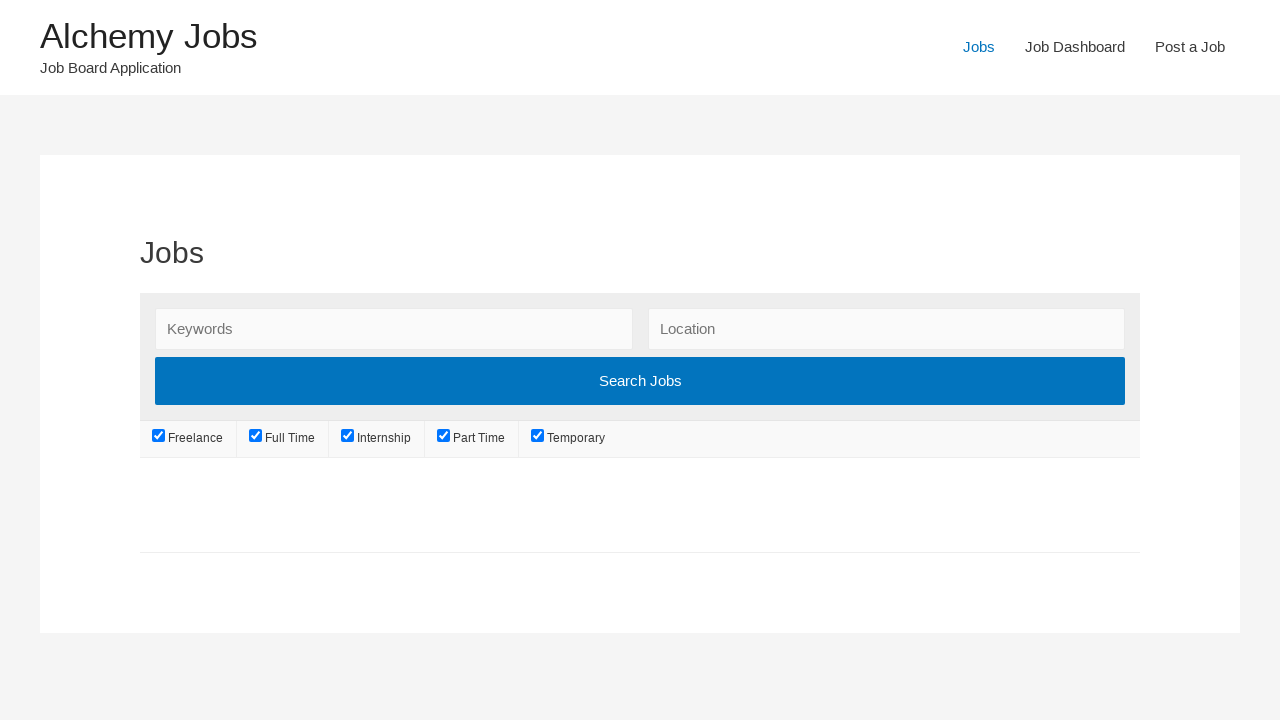

Retrieved page title
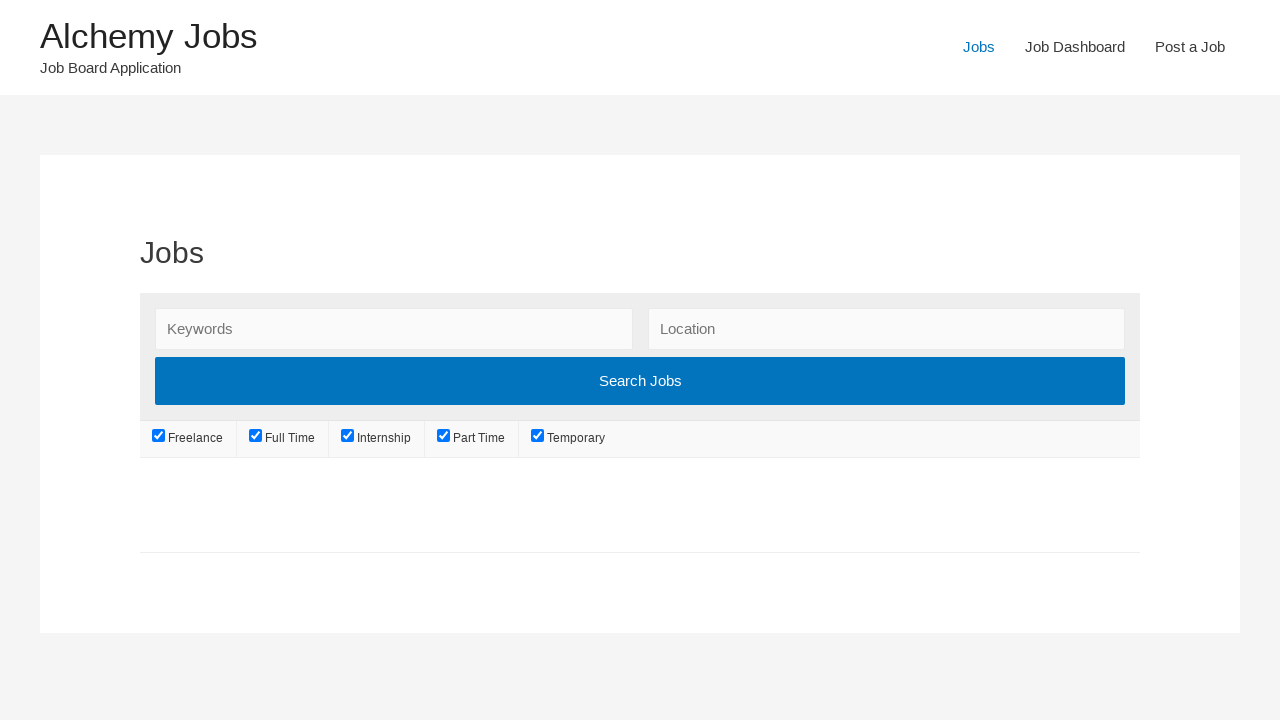

Verified page title is 'Jobs – Alchemy Jobs'
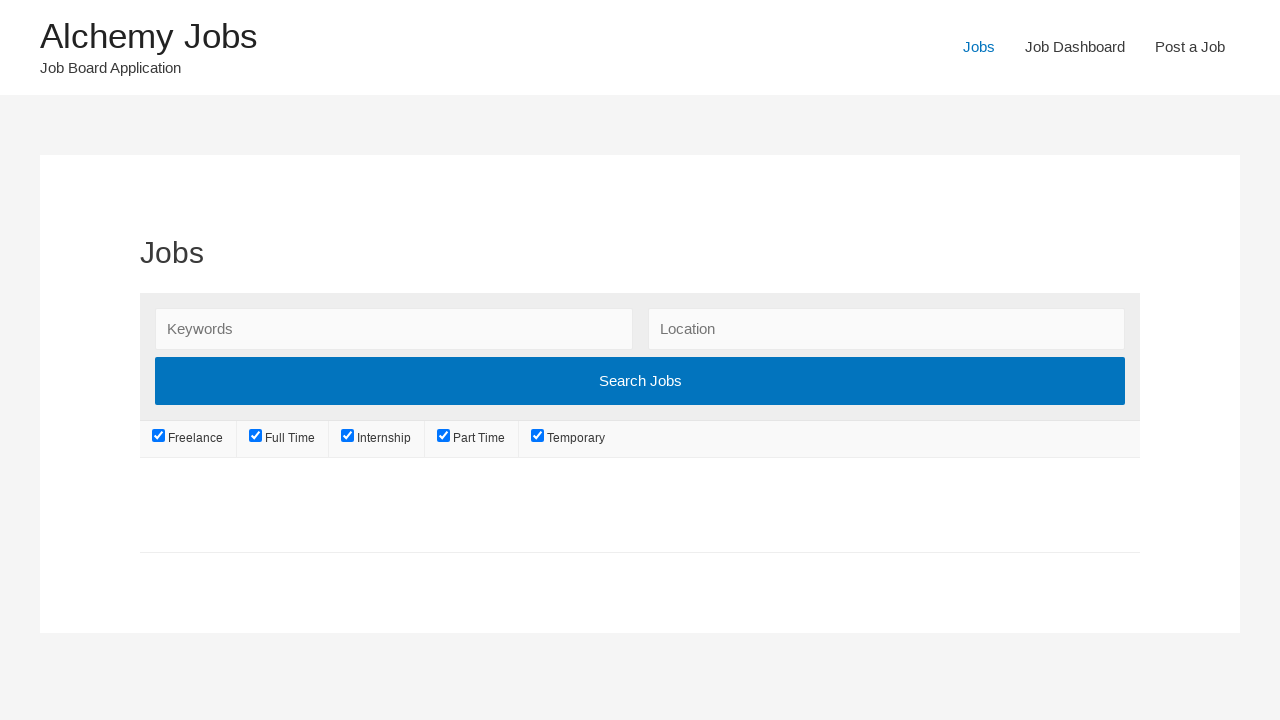

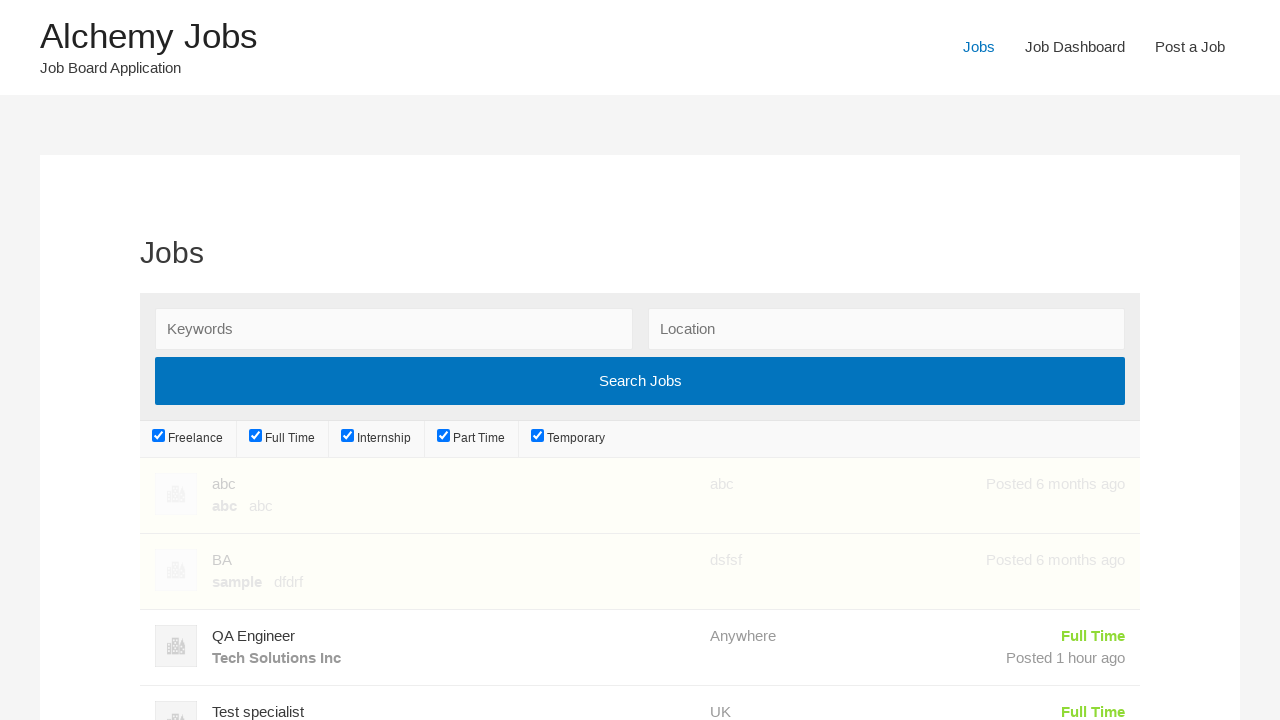